Tests highlighting an element on a page by changing its border style to a red dashed line using JavaScript, waiting 3 seconds, then reverting the style back to the original.

Starting URL: http://the-internet.herokuapp.com/large

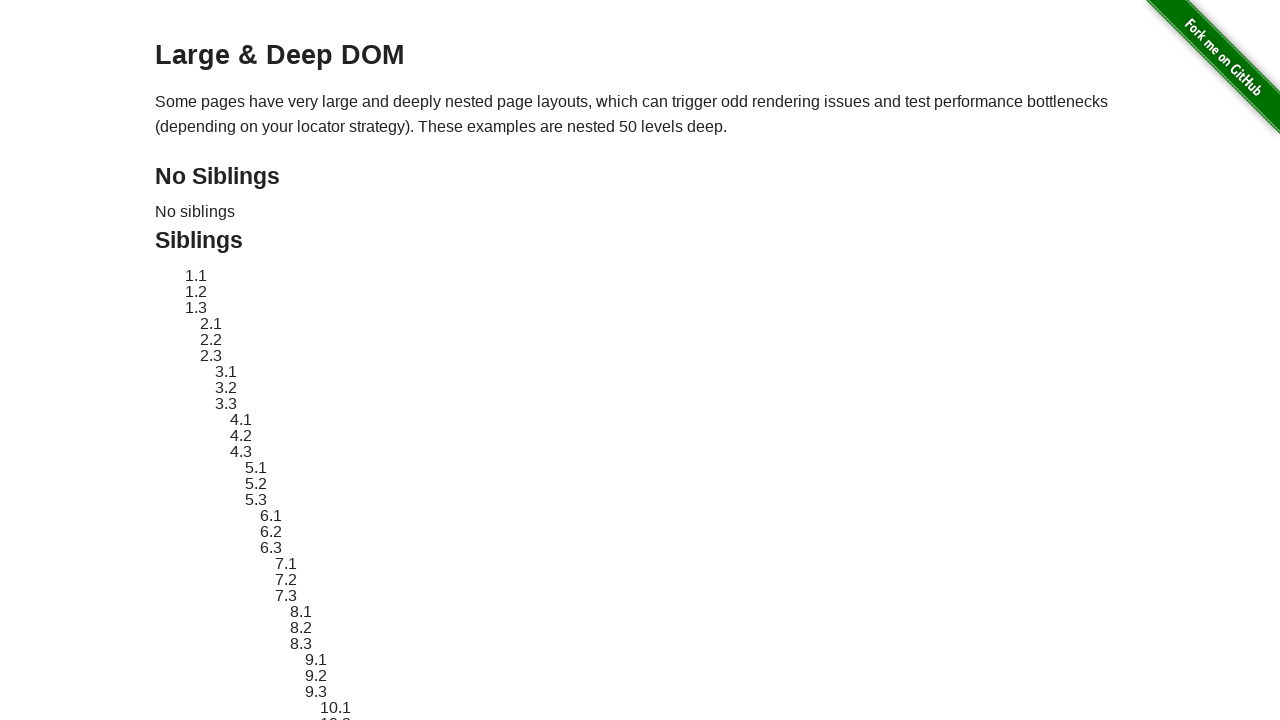

Located element with ID 'sibling-2.3' to highlight
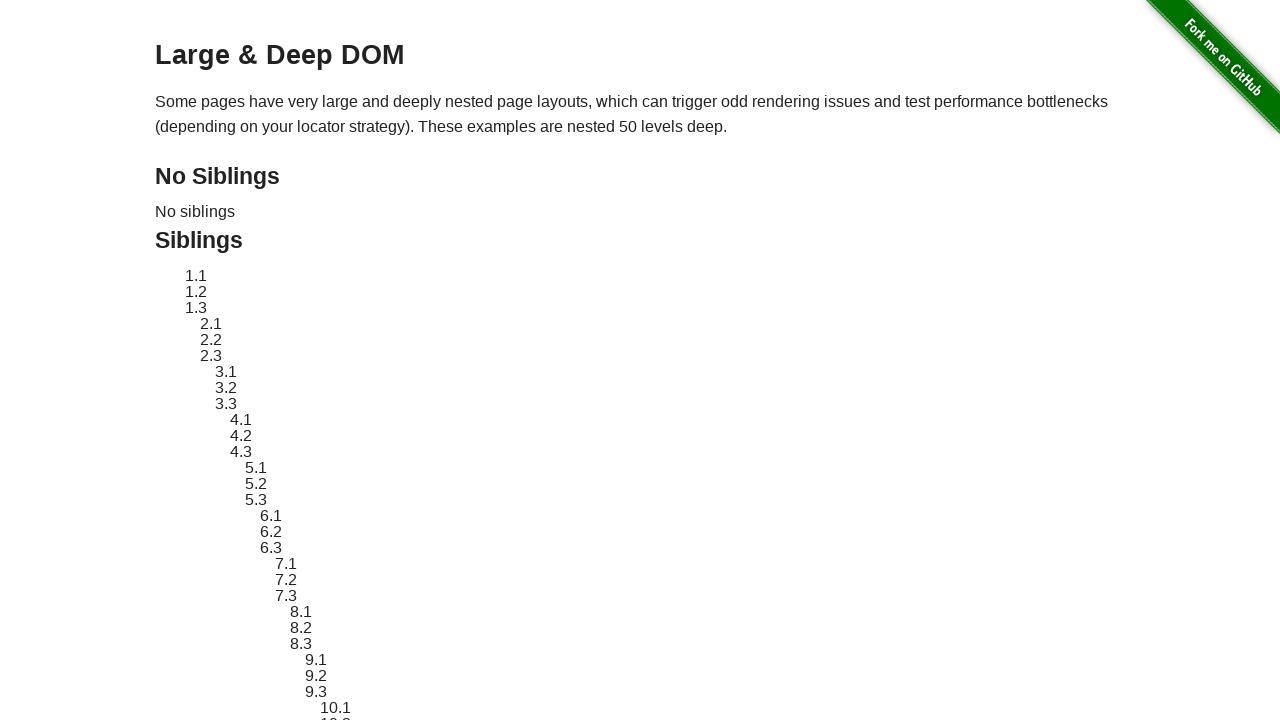

Retrieved original style attribute from element
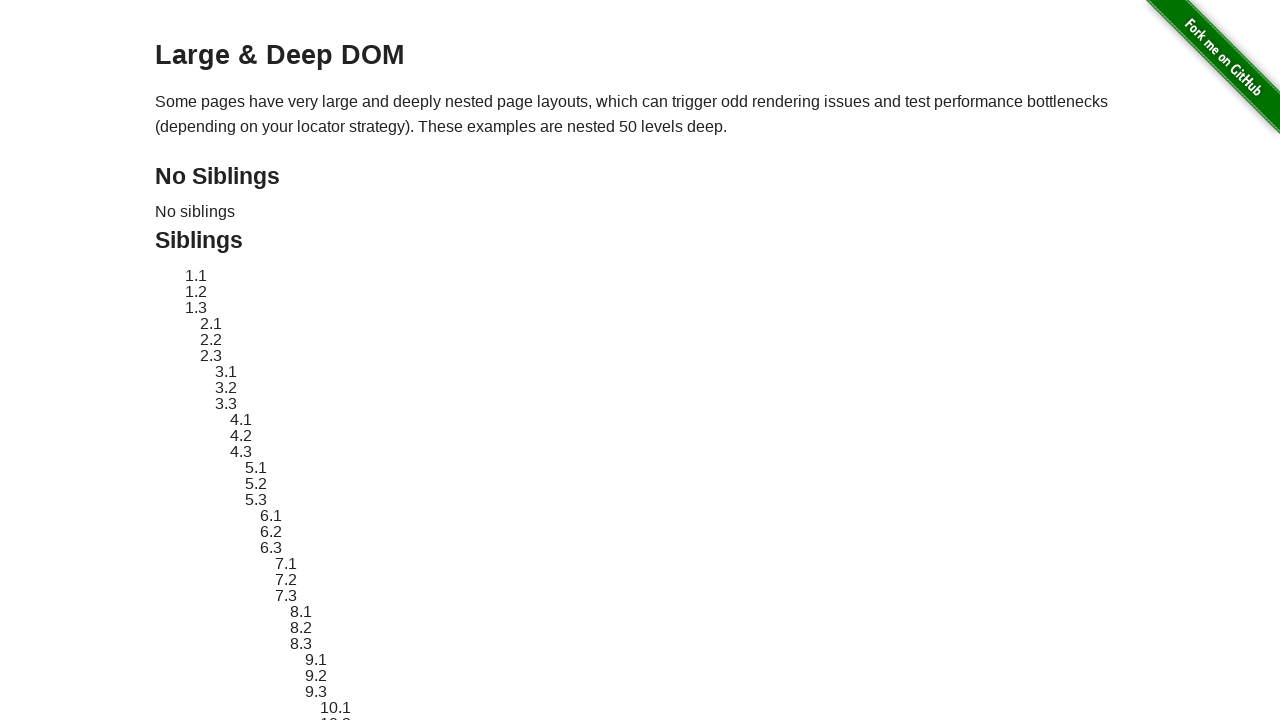

Applied red dashed border highlight to element
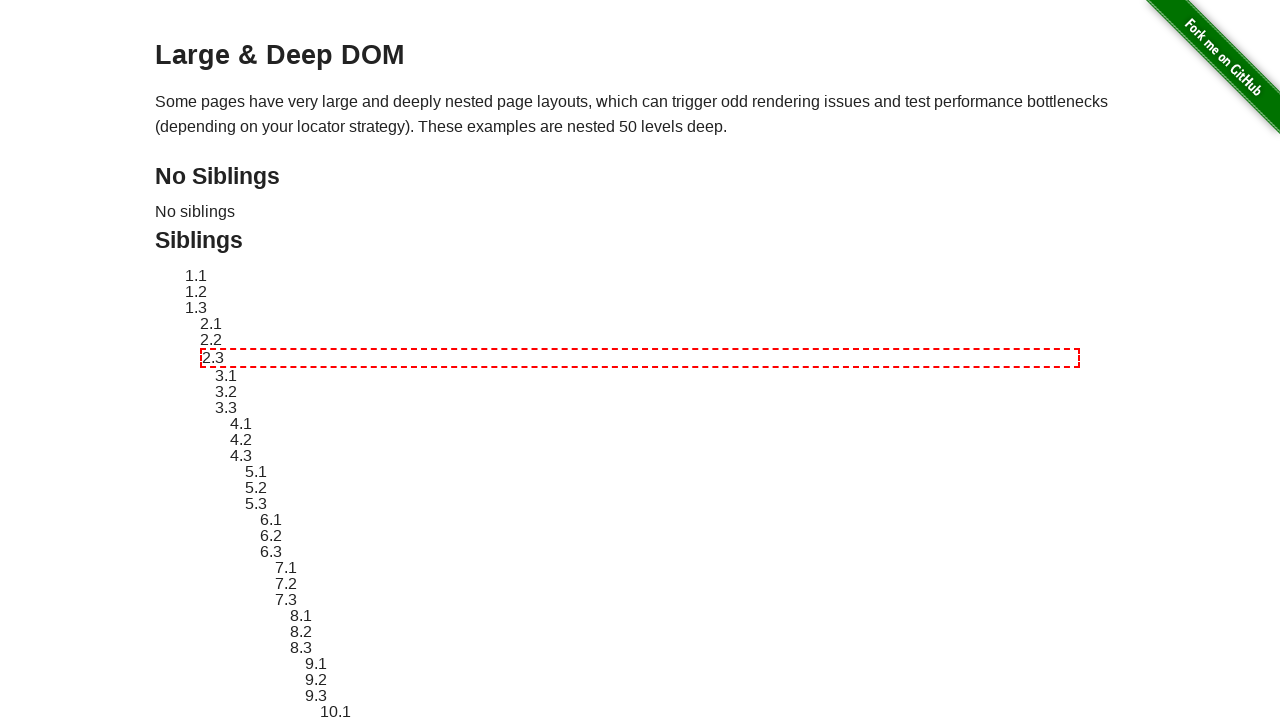

Waited 3 seconds to view the highlighted element
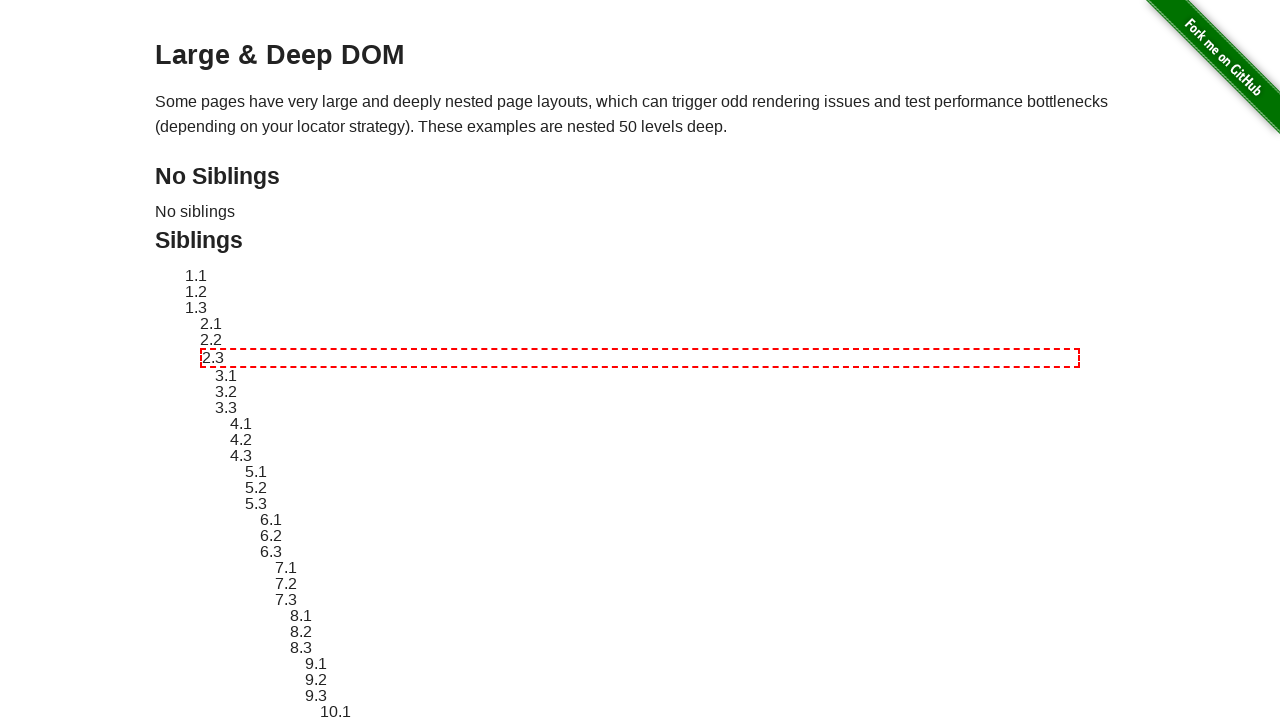

Reverted element style back to original
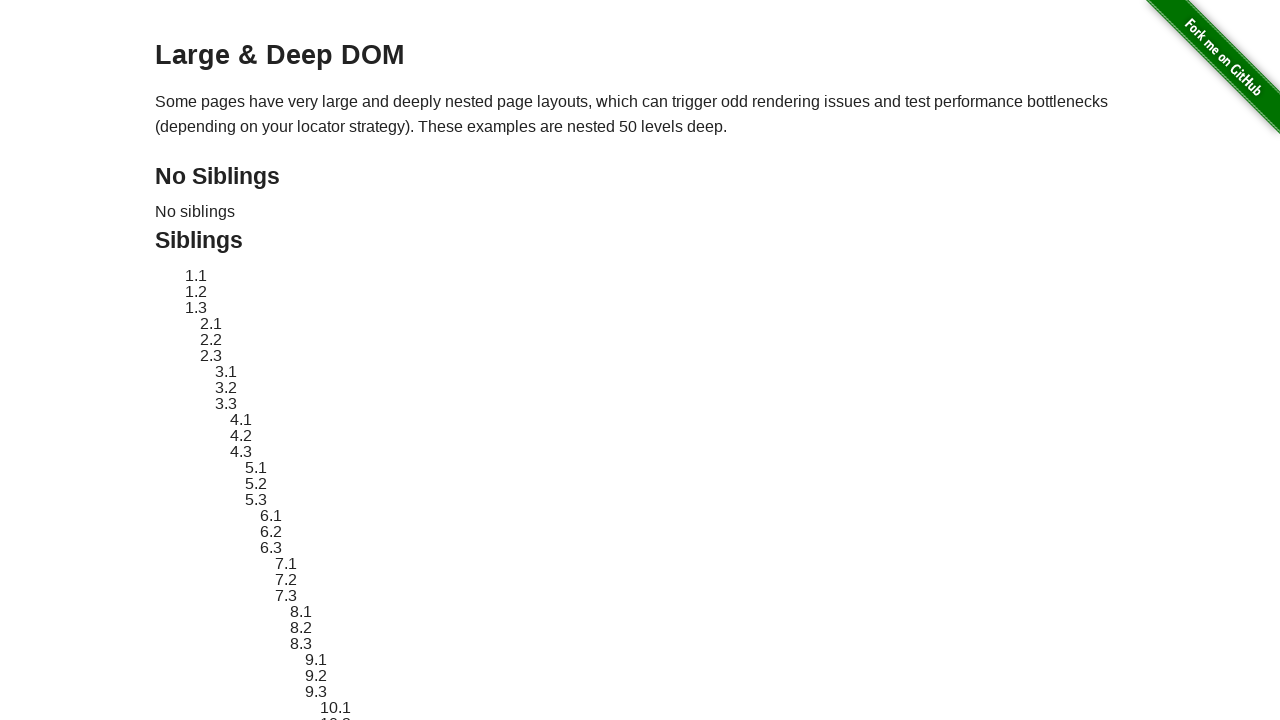

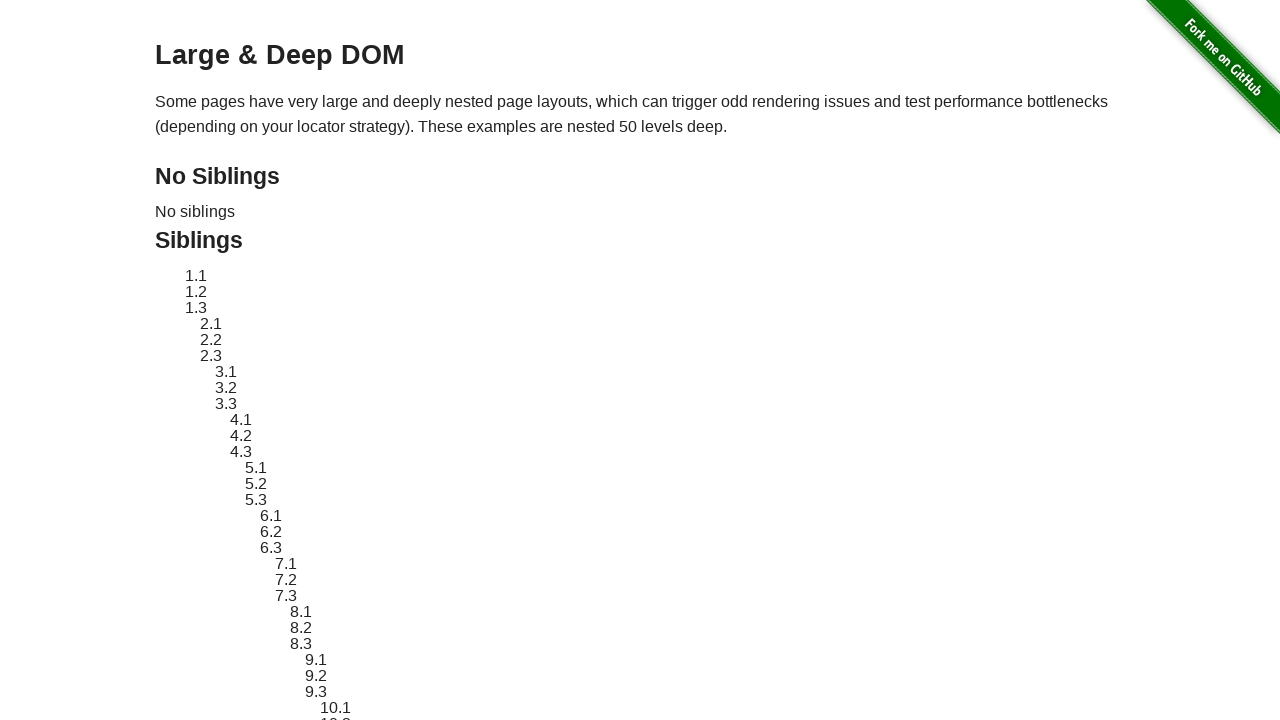